Tests radio button functionality by clicking the Yes radio button using JavaScript executor and verifying the selection message appears

Starting URL: https://demoqa.com/radio-button

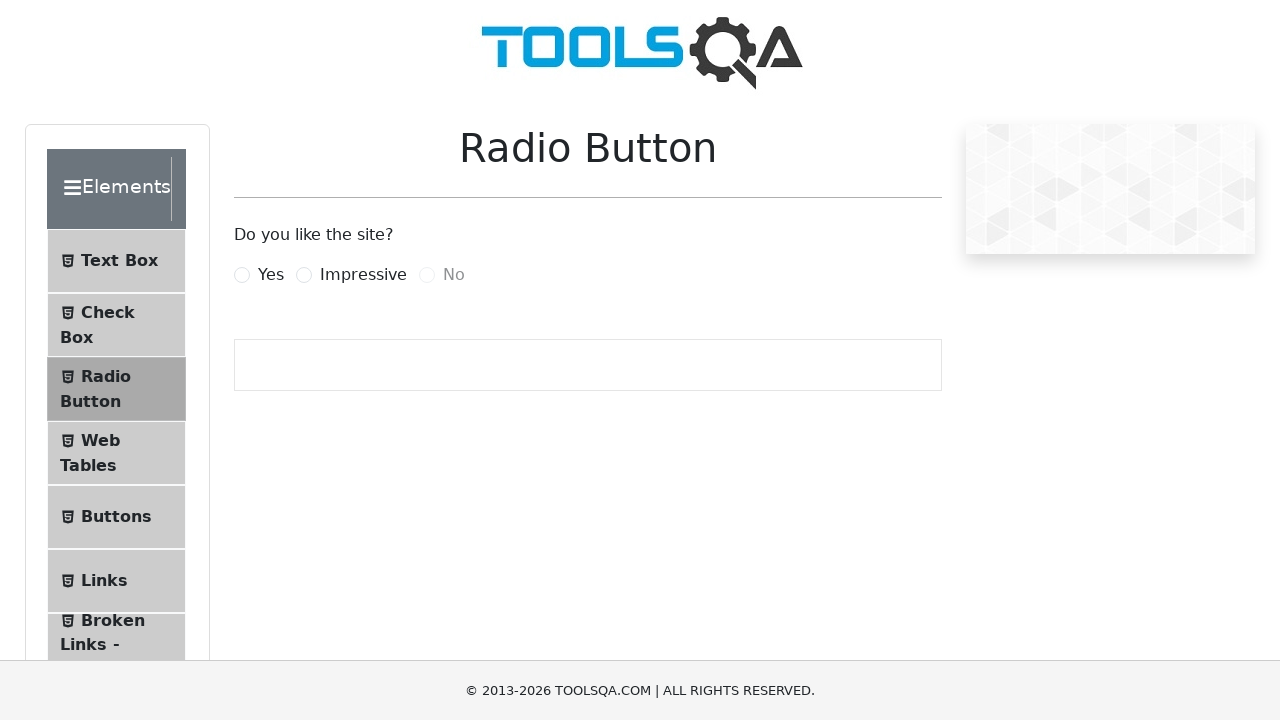

Clicked Yes radio button using JavaScript executor
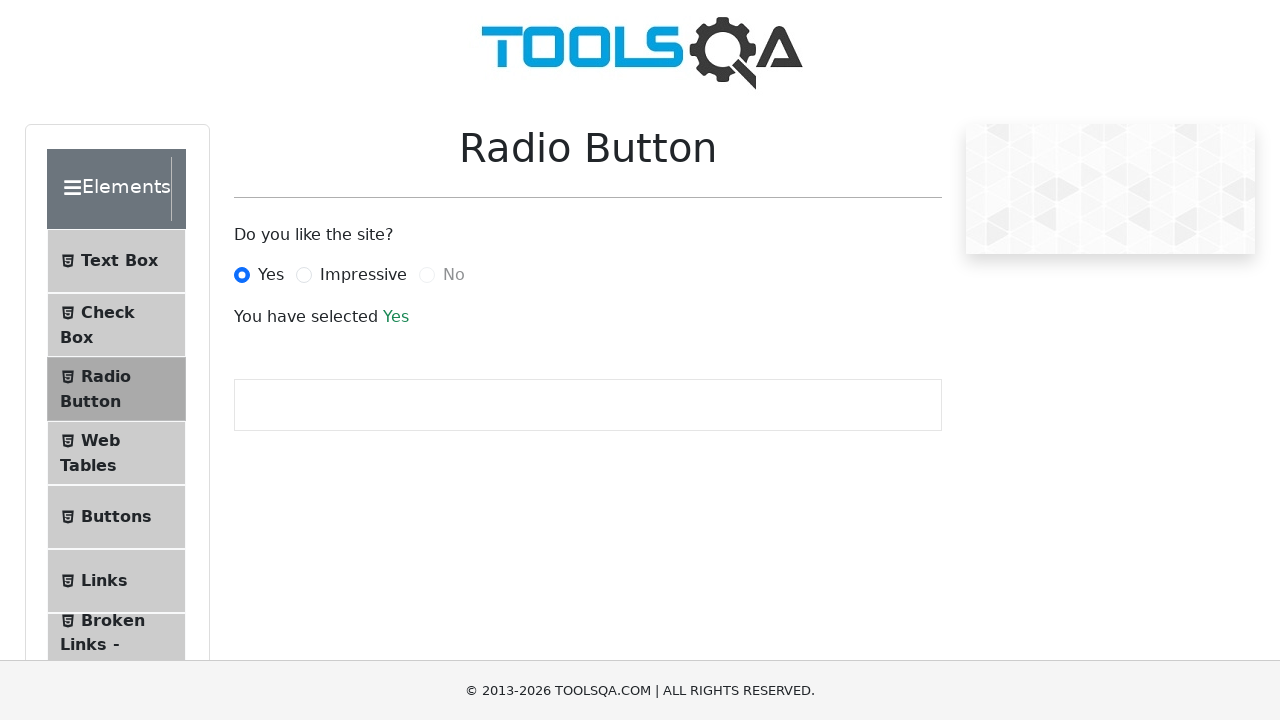

Selection message element loaded
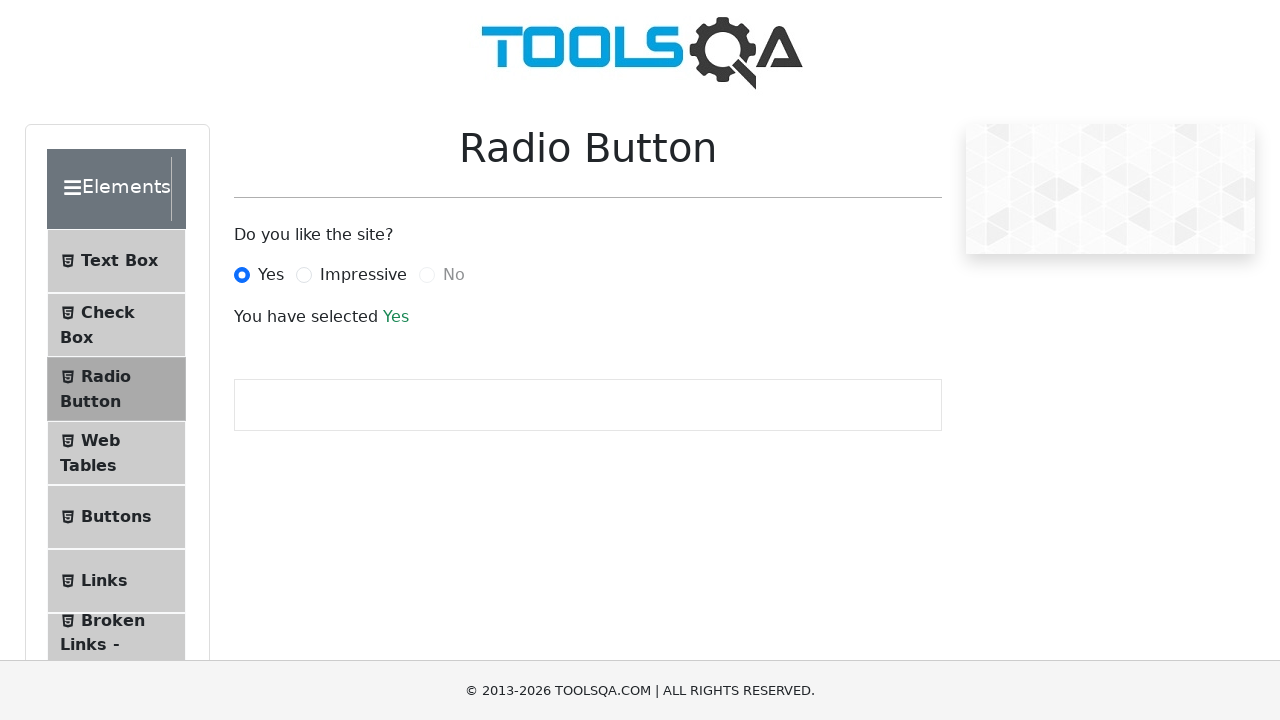

Located selection message element
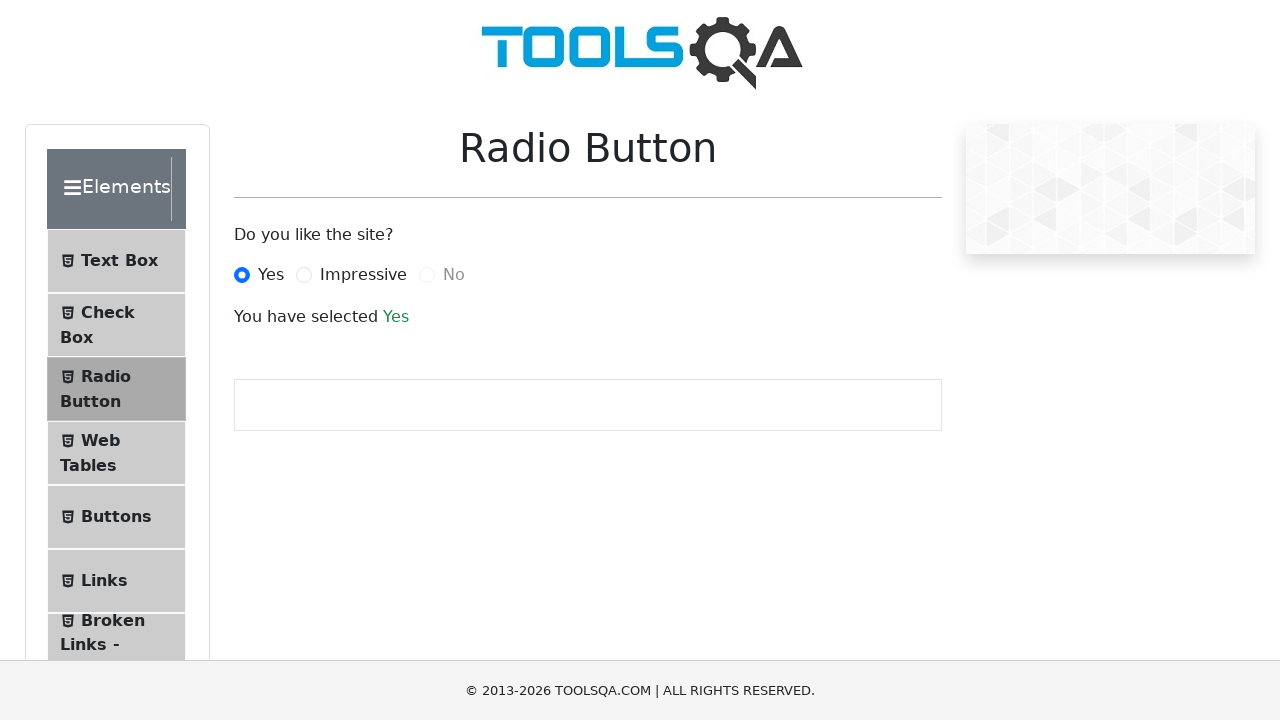

Verified selection message displays 'You have selected Yes'
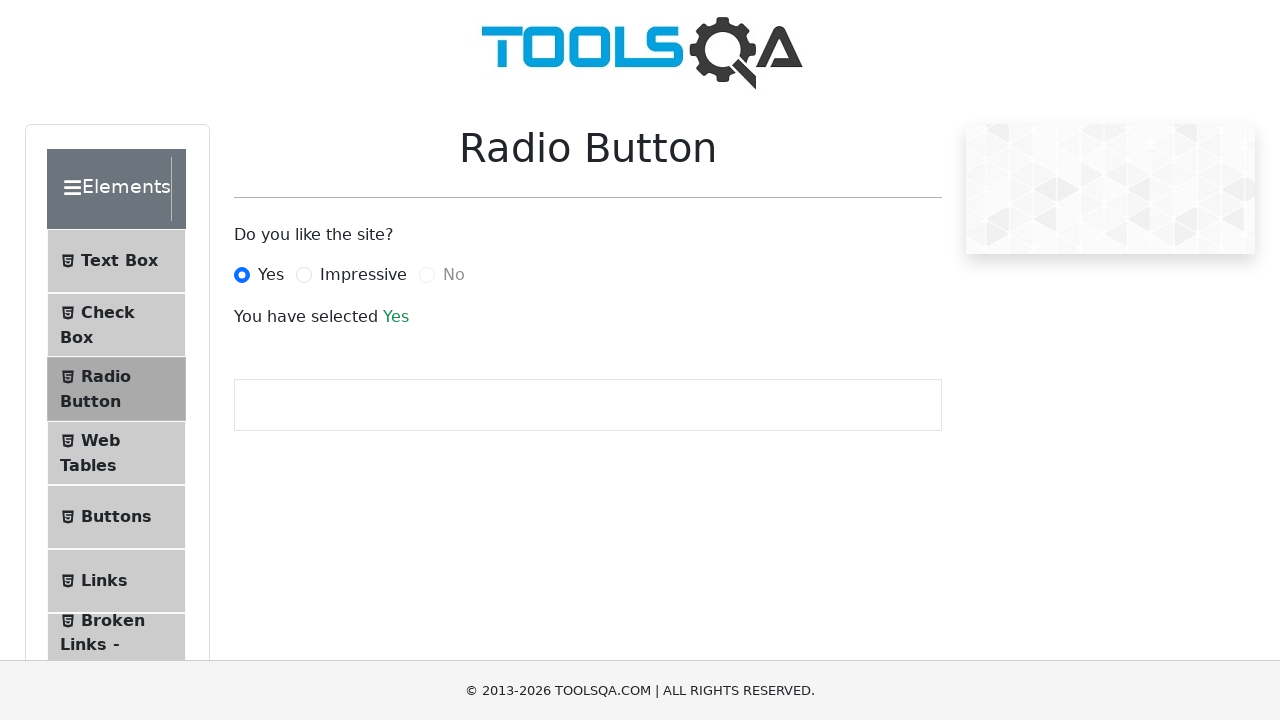

Located No radio button
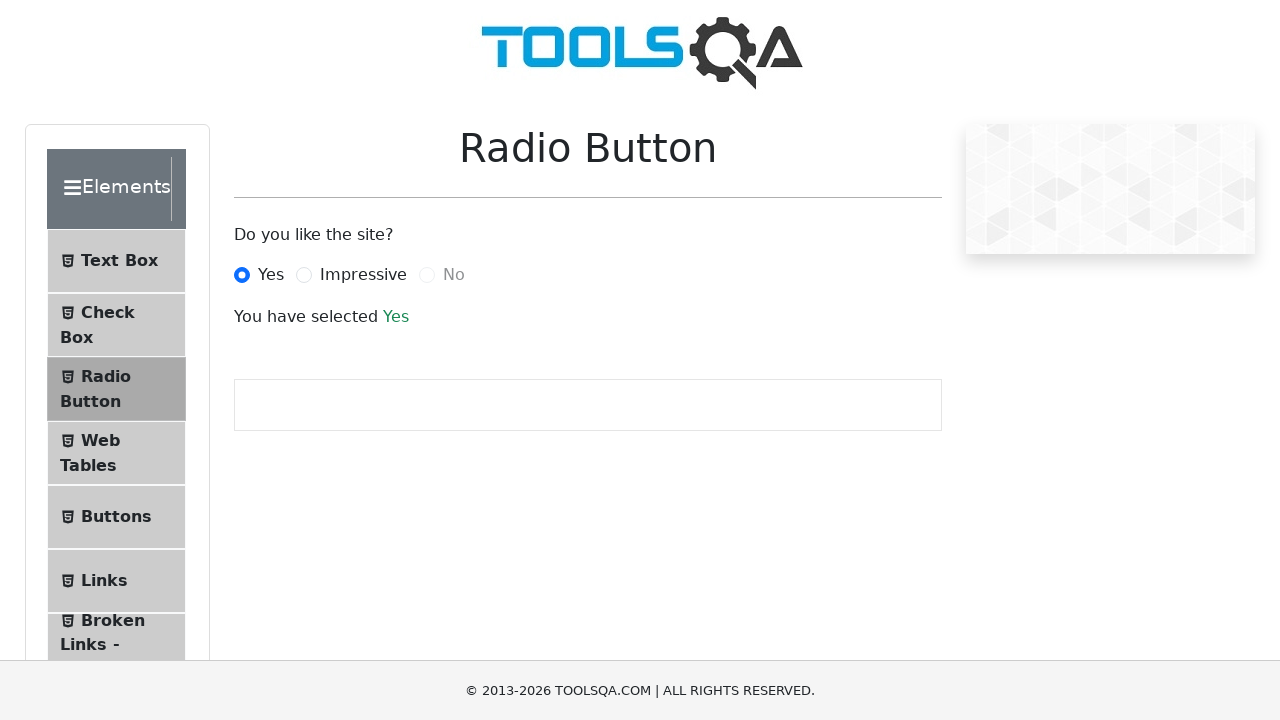

Verified No radio button is disabled
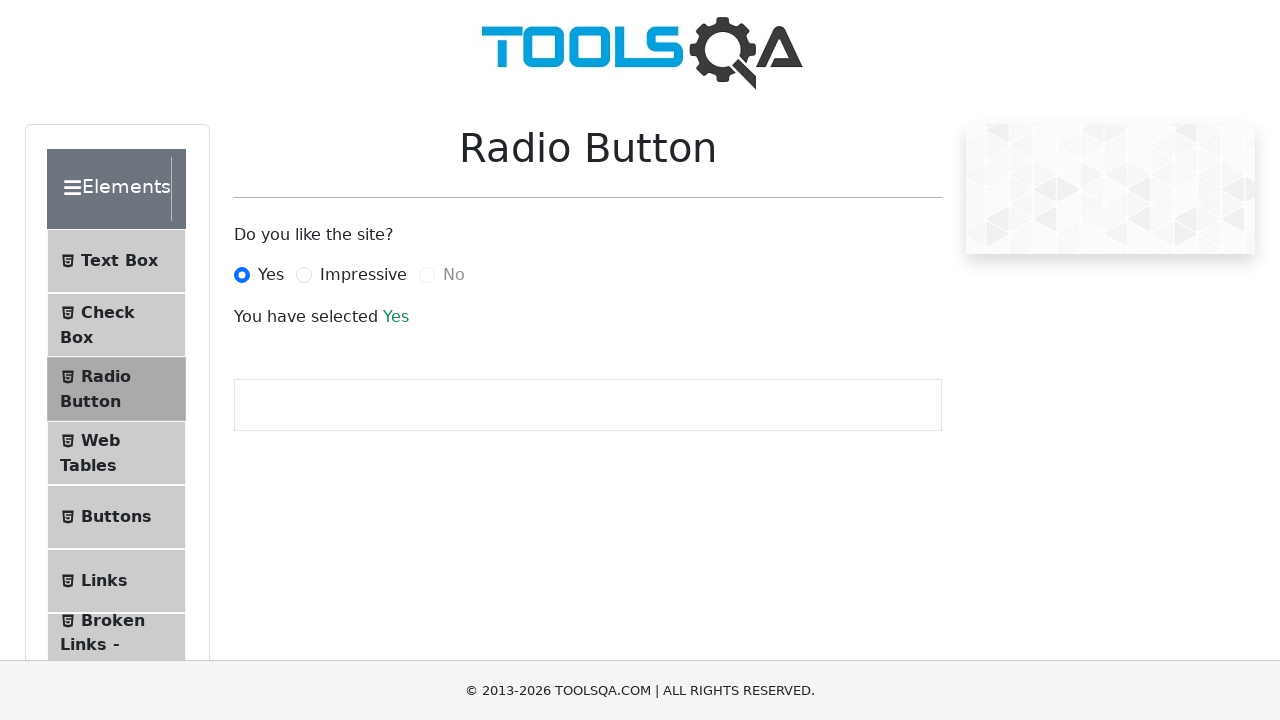

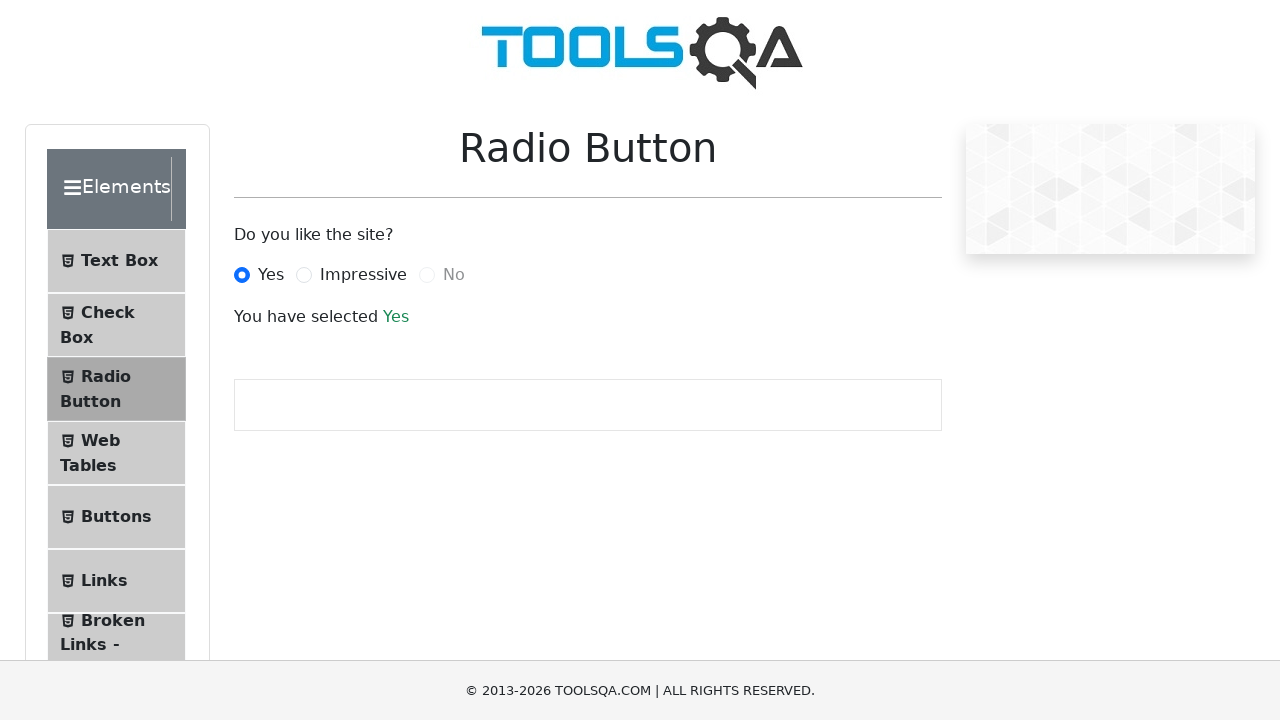